Tests that submitting an empty zip code field displays an error message

Starting URL: https://www.sharelane.com/cgi-bin/register.py

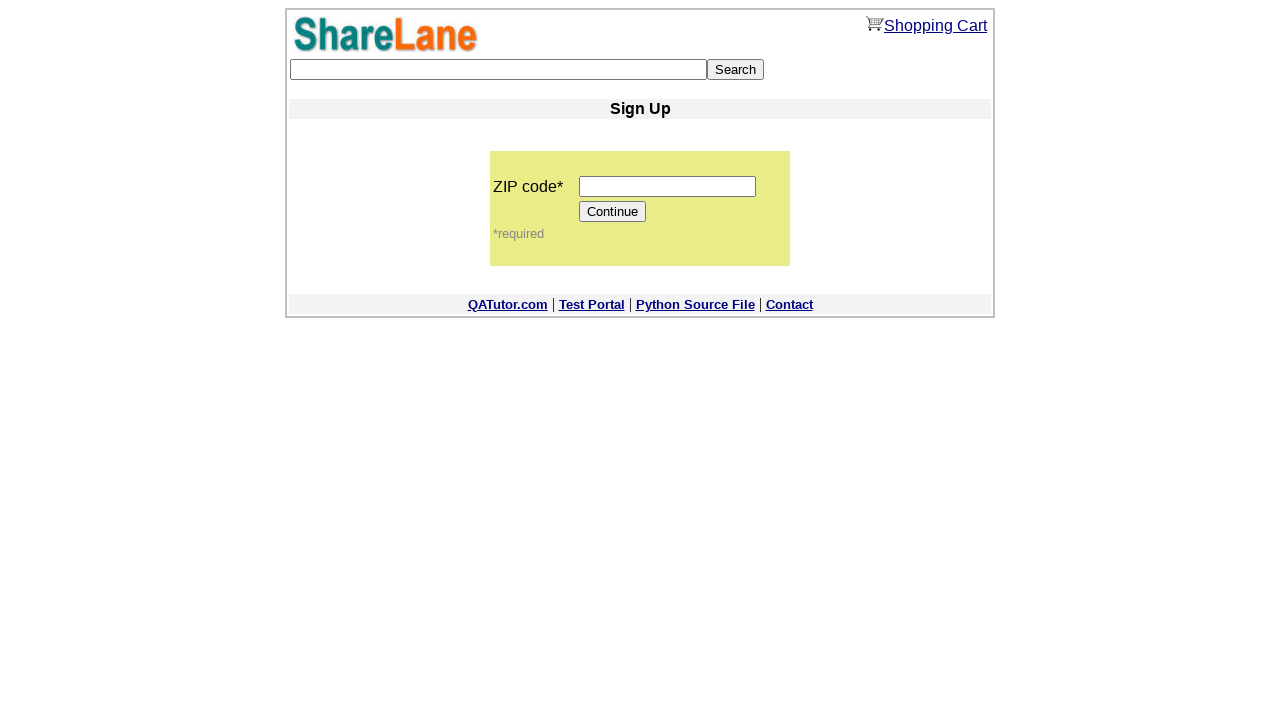

Clicked Continue button without entering zip code at (613, 212) on input[value='Continue']
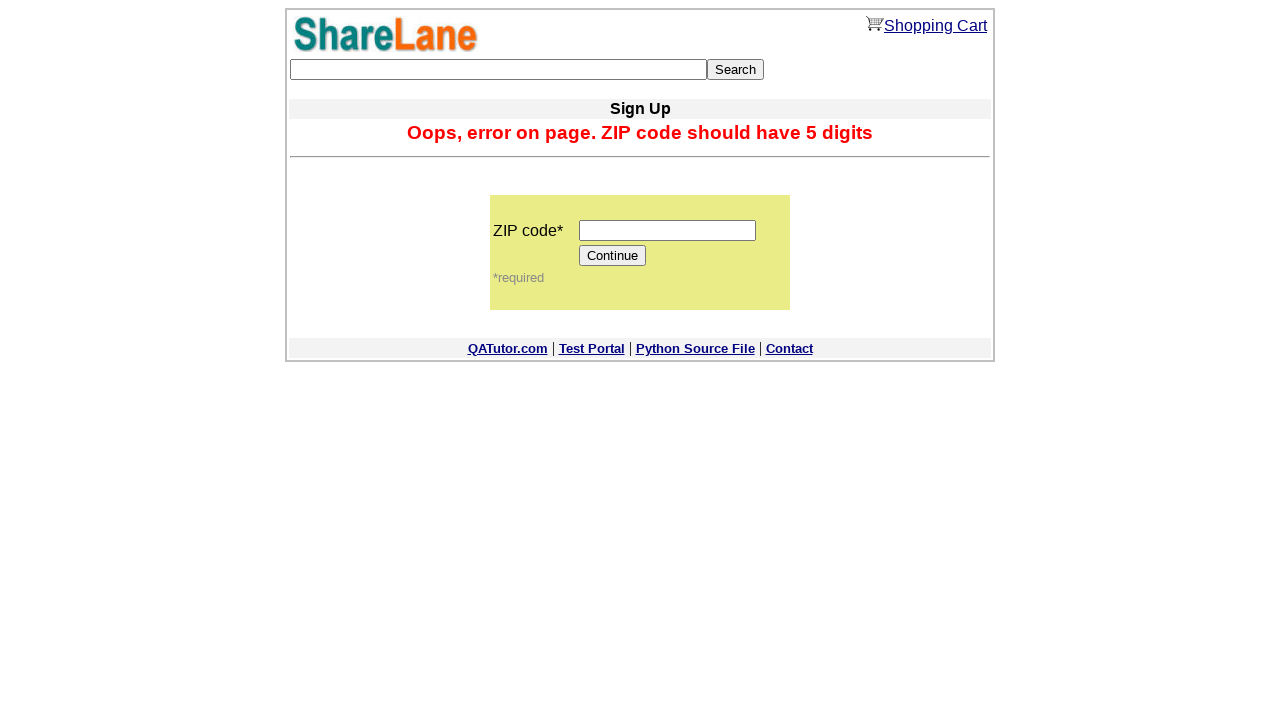

Error message appeared after submitting empty zip code field
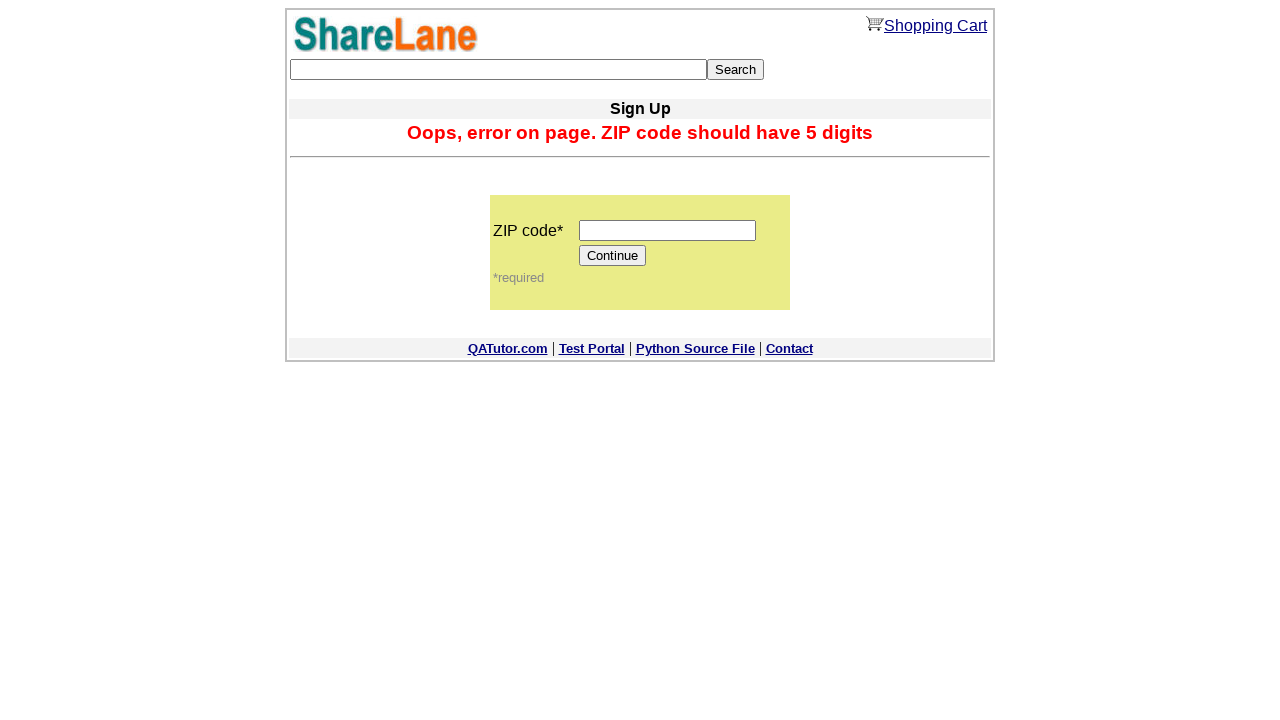

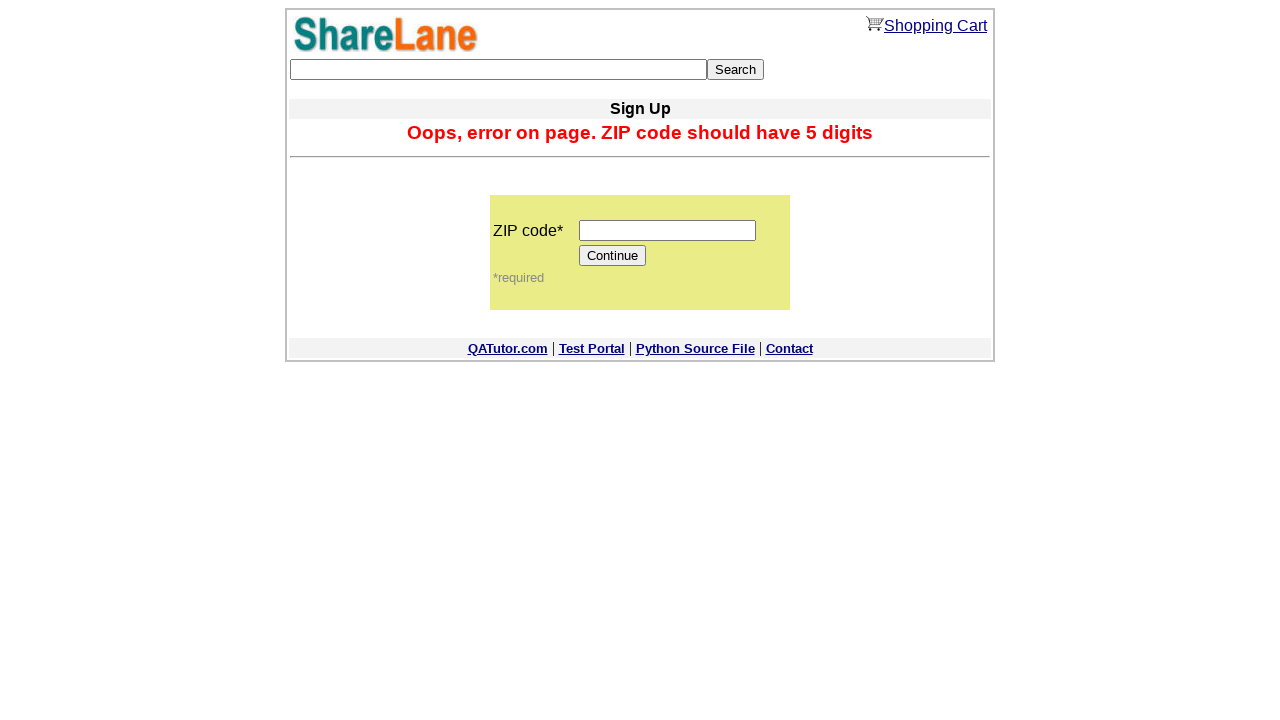